Opens multiple footer links in new tabs by Ctrl+clicking each link, then switches through all opened tabs to verify they loaded correctly

Starting URL: https://rahulshettyacademy.com/AutomationPractice/

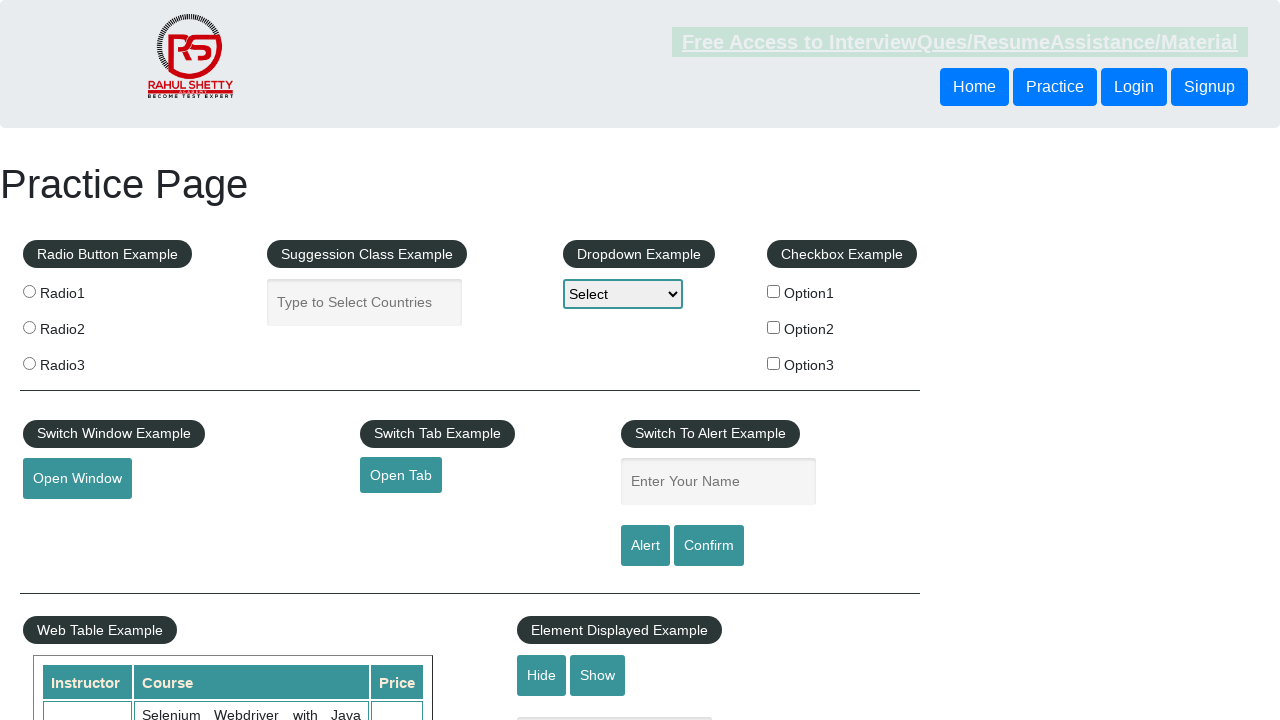

Located footer section with ID 'gf-BIG'
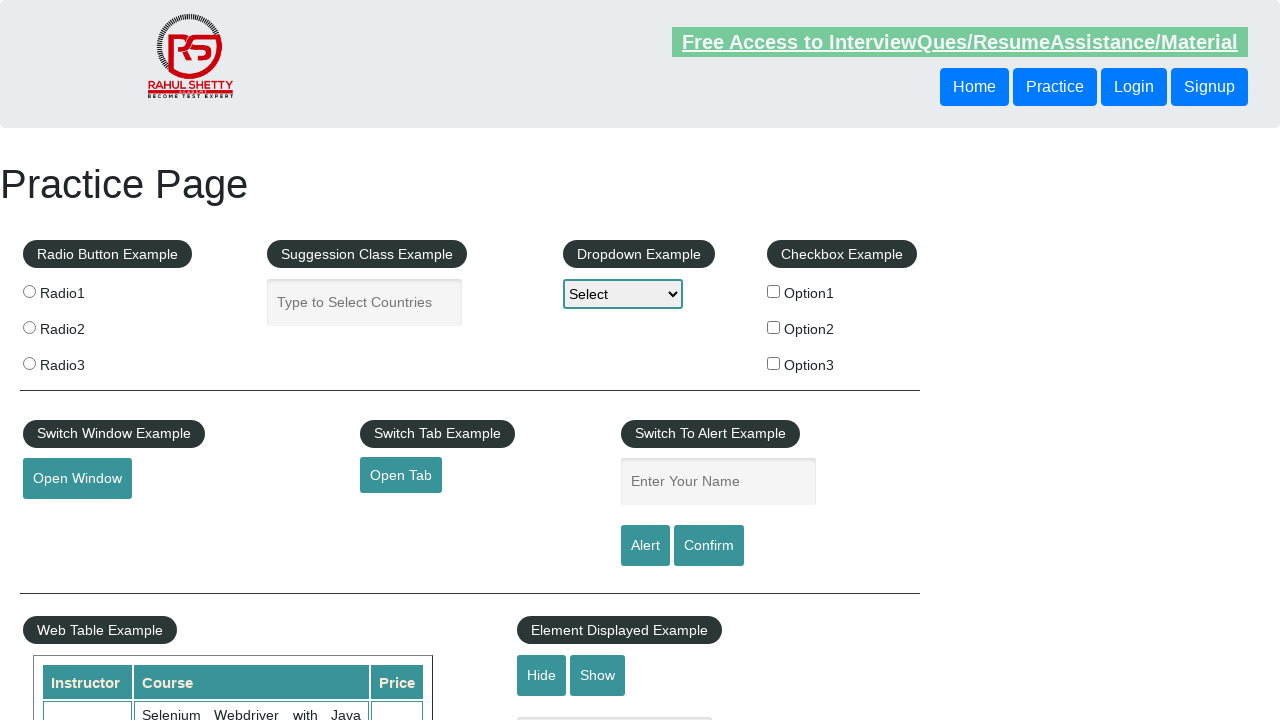

Retrieved all footer links from first column of table
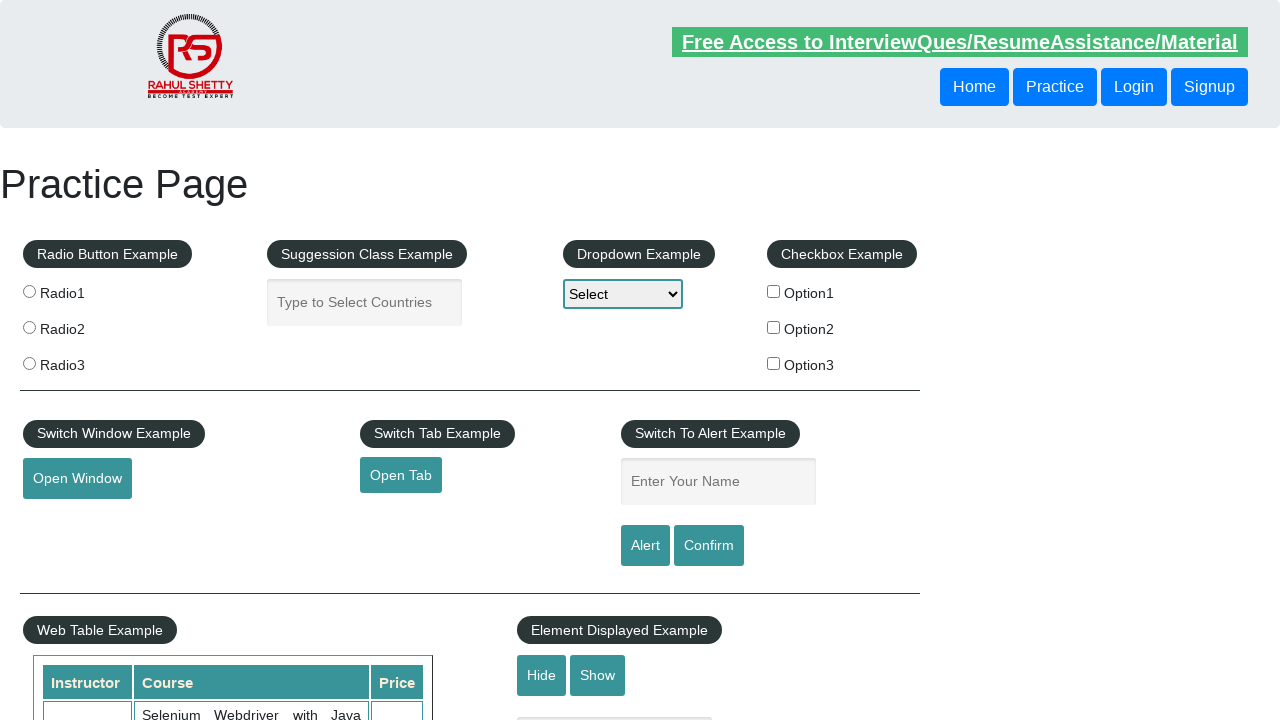

Stored reference to main page
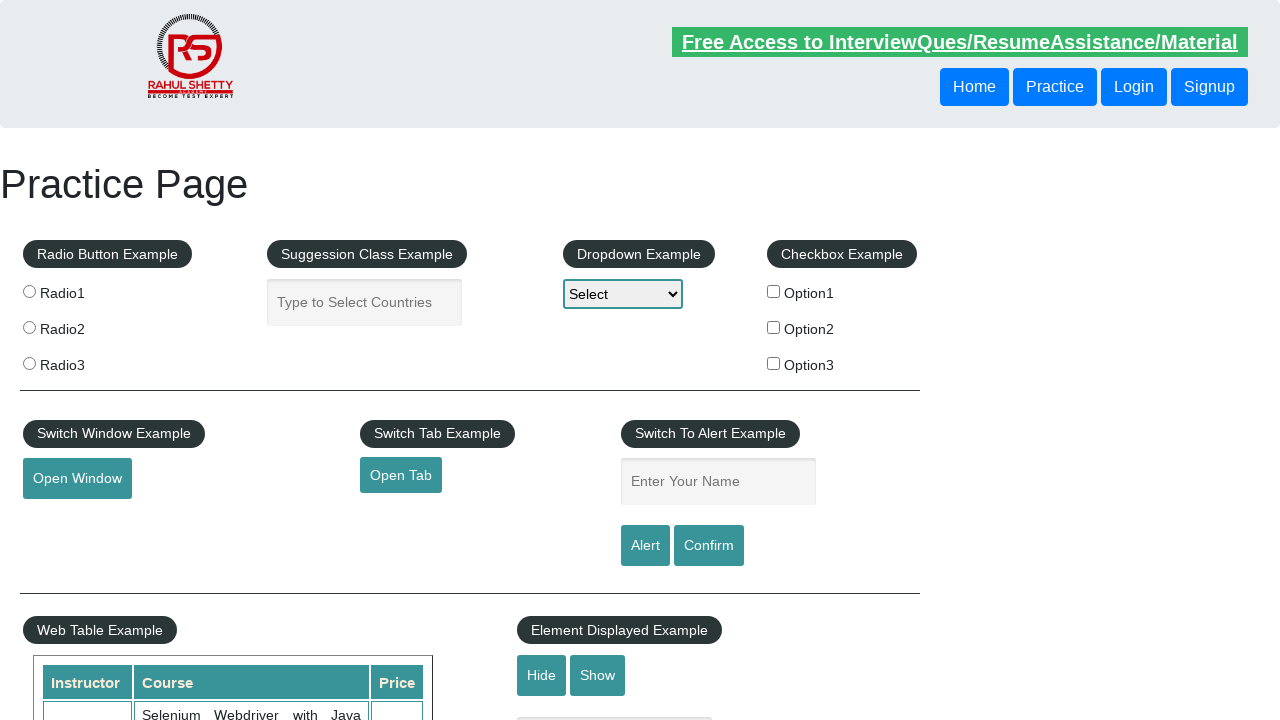

Ctrl+clicked footer link 1 to open in new tab at (68, 520) on div#gf-BIG >> table td:first-child a >> nth=1
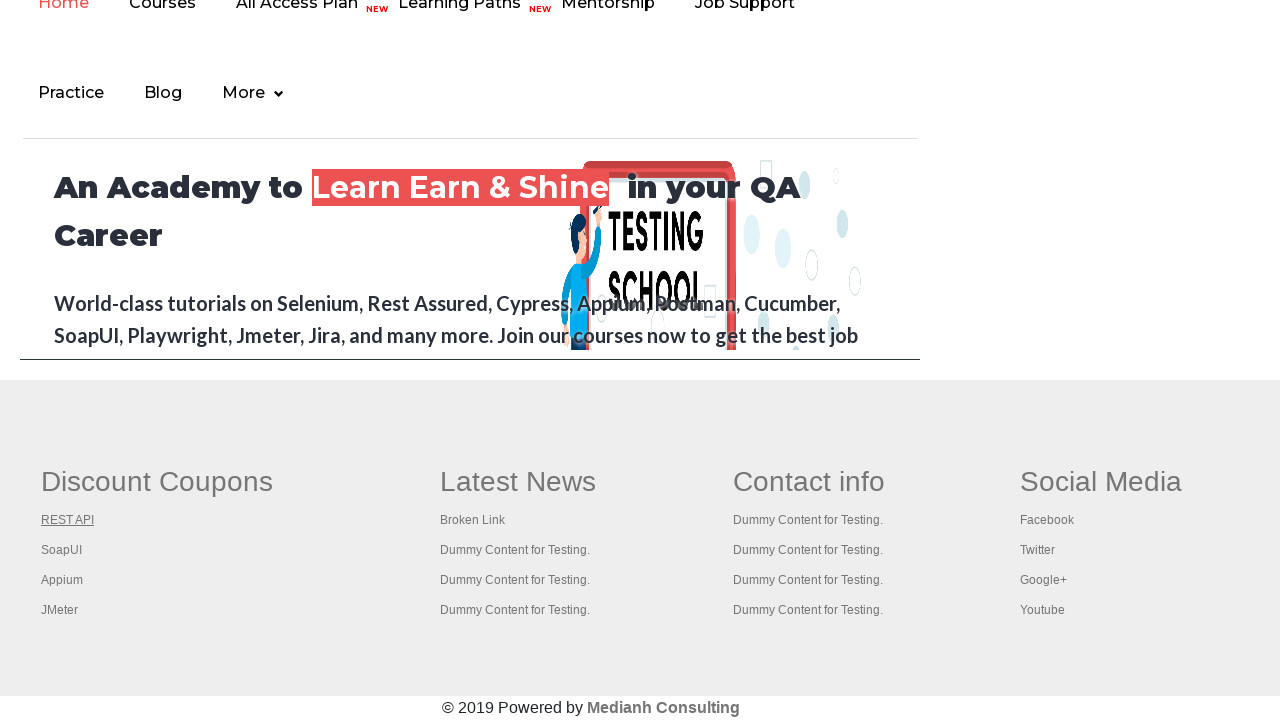

Ctrl+clicked footer link 2 to open in new tab at (62, 550) on div#gf-BIG >> table td:first-child a >> nth=2
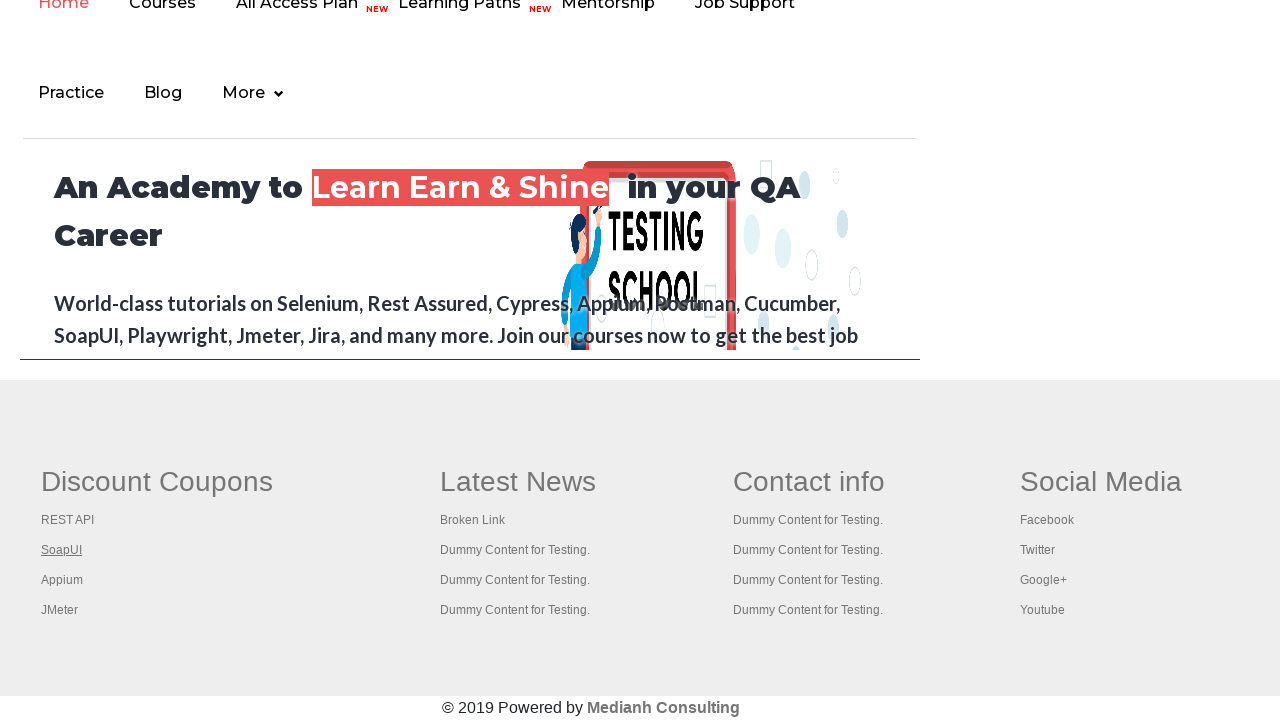

Ctrl+clicked footer link 3 to open in new tab at (62, 580) on div#gf-BIG >> table td:first-child a >> nth=3
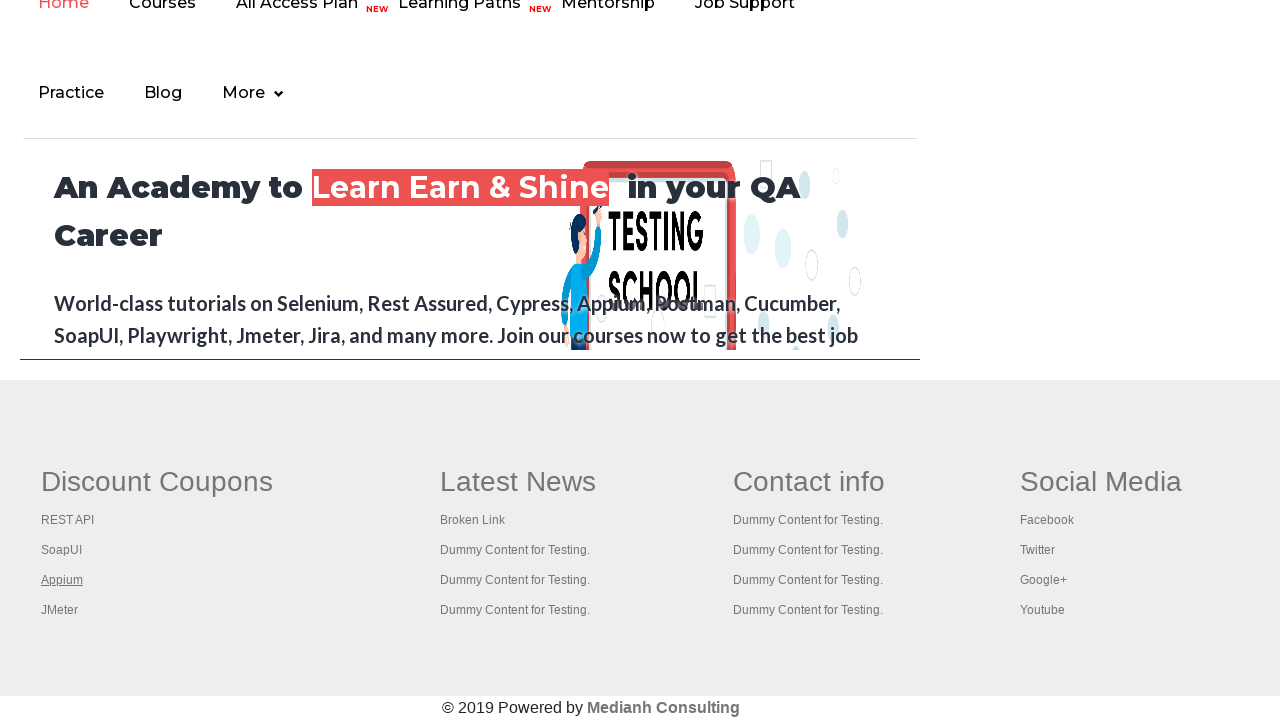

Ctrl+clicked footer link 4 to open in new tab at (60, 610) on div#gf-BIG >> table td:first-child a >> nth=4
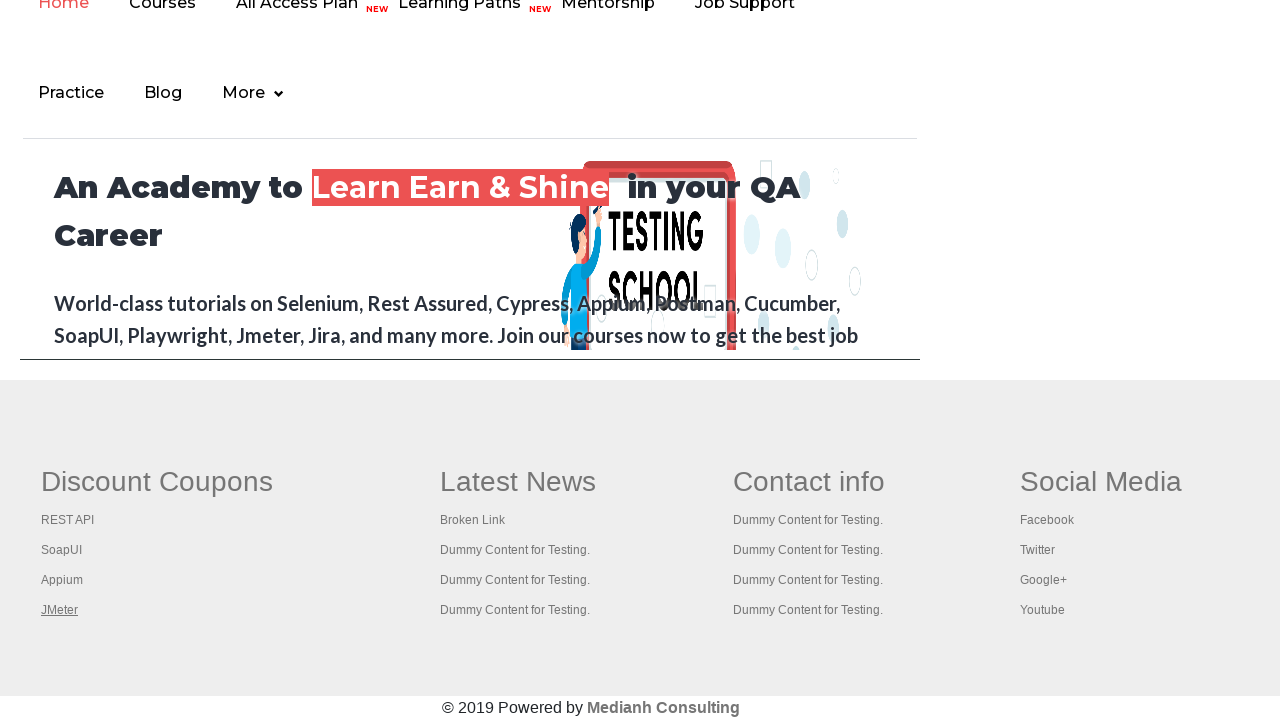

Retrieved all open pages/tabs in context, total count: 5
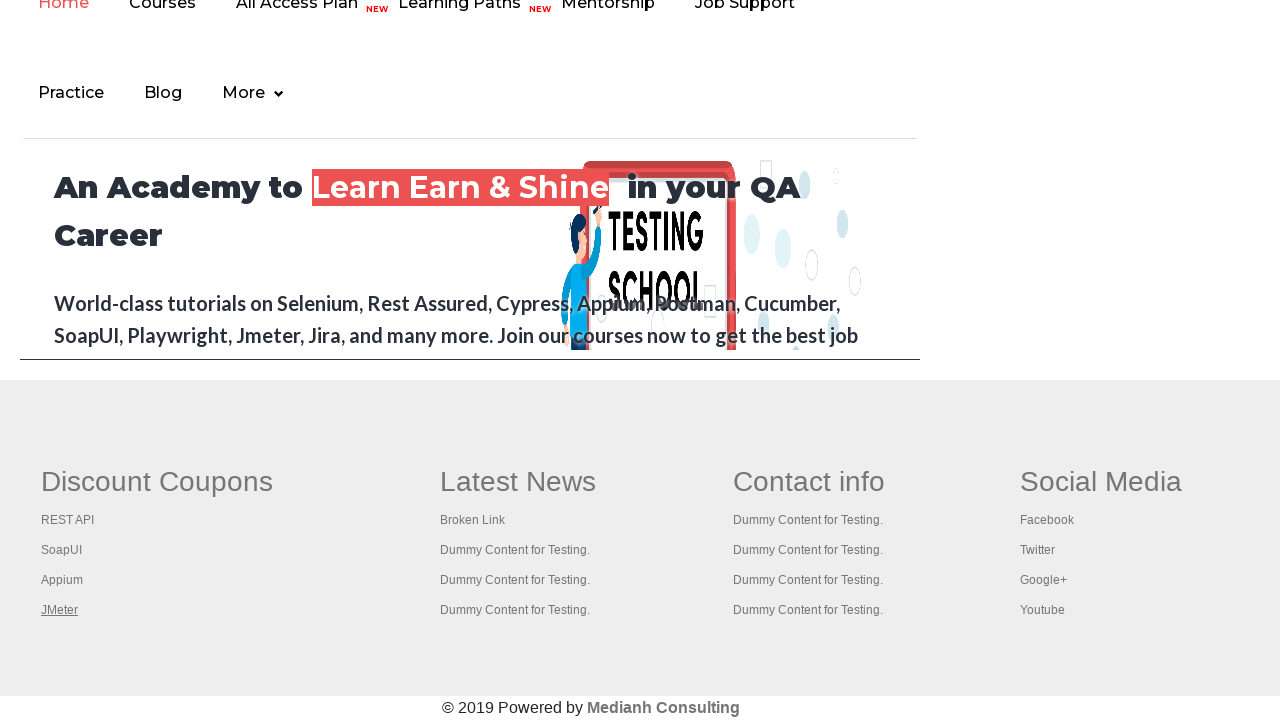

Brought new tab to focus
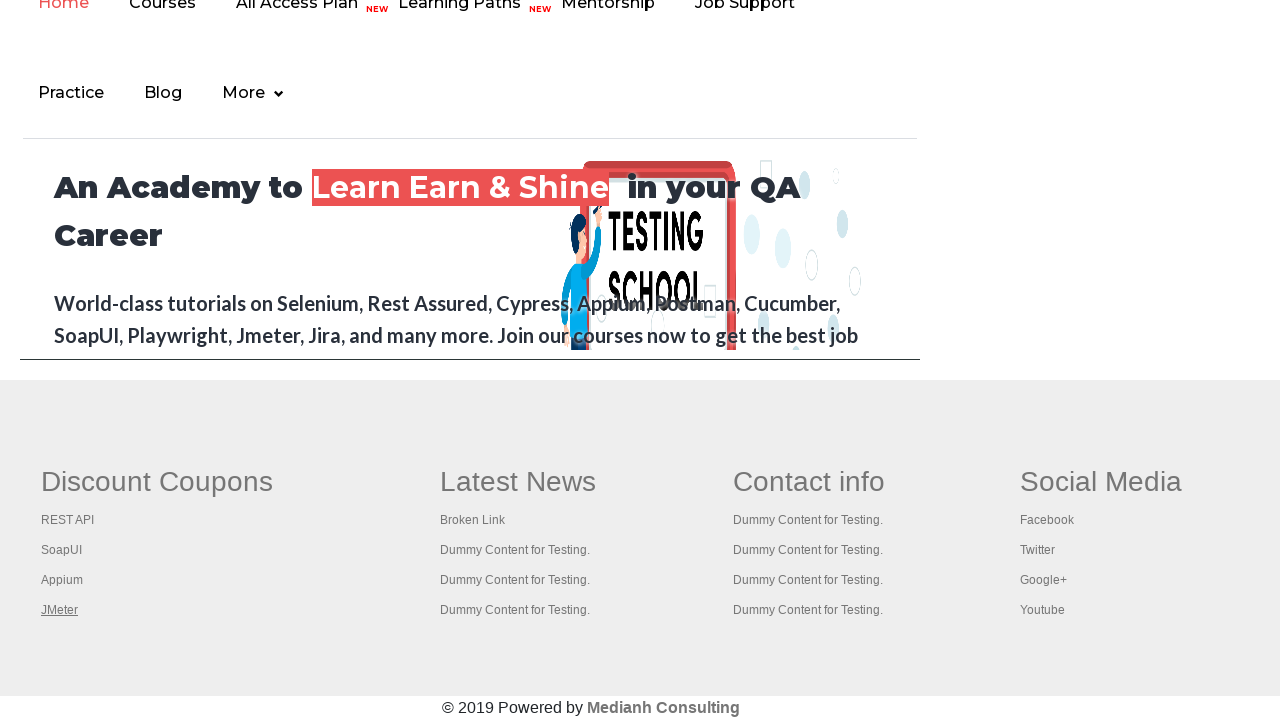

Waited for new tab page to load
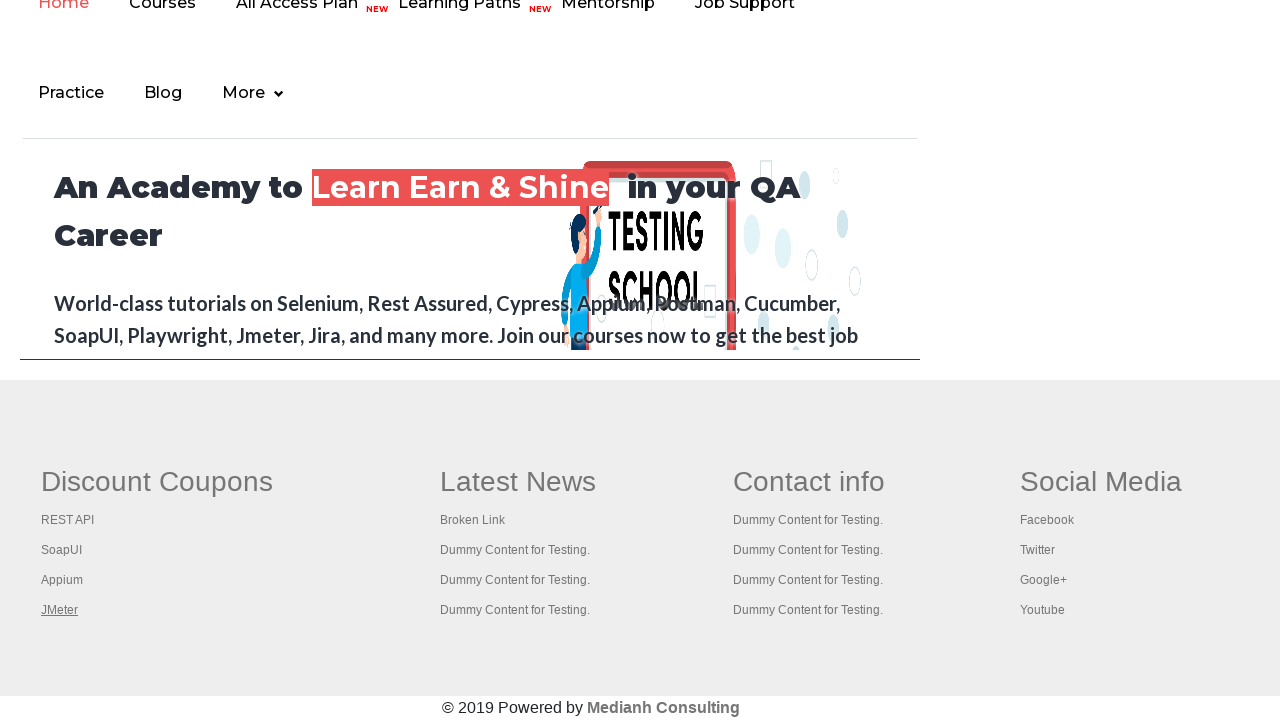

Verified new tab loaded with title: REST API Tutorial
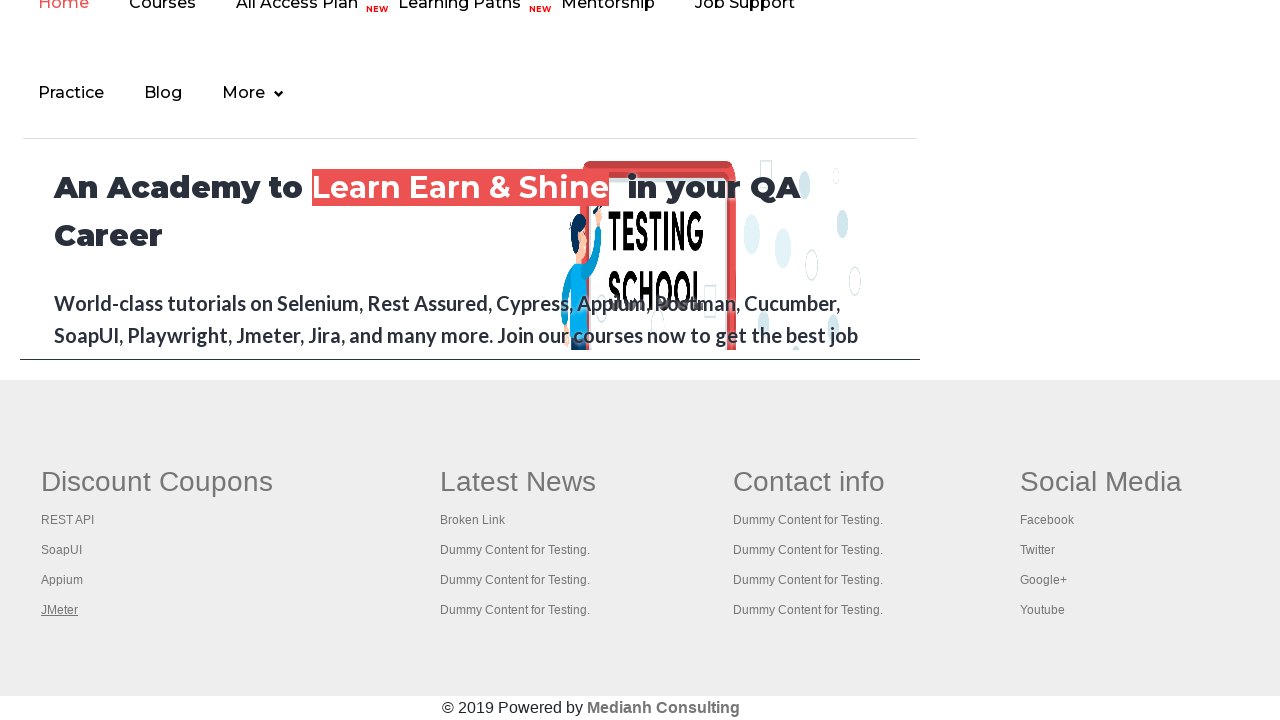

Brought new tab to focus
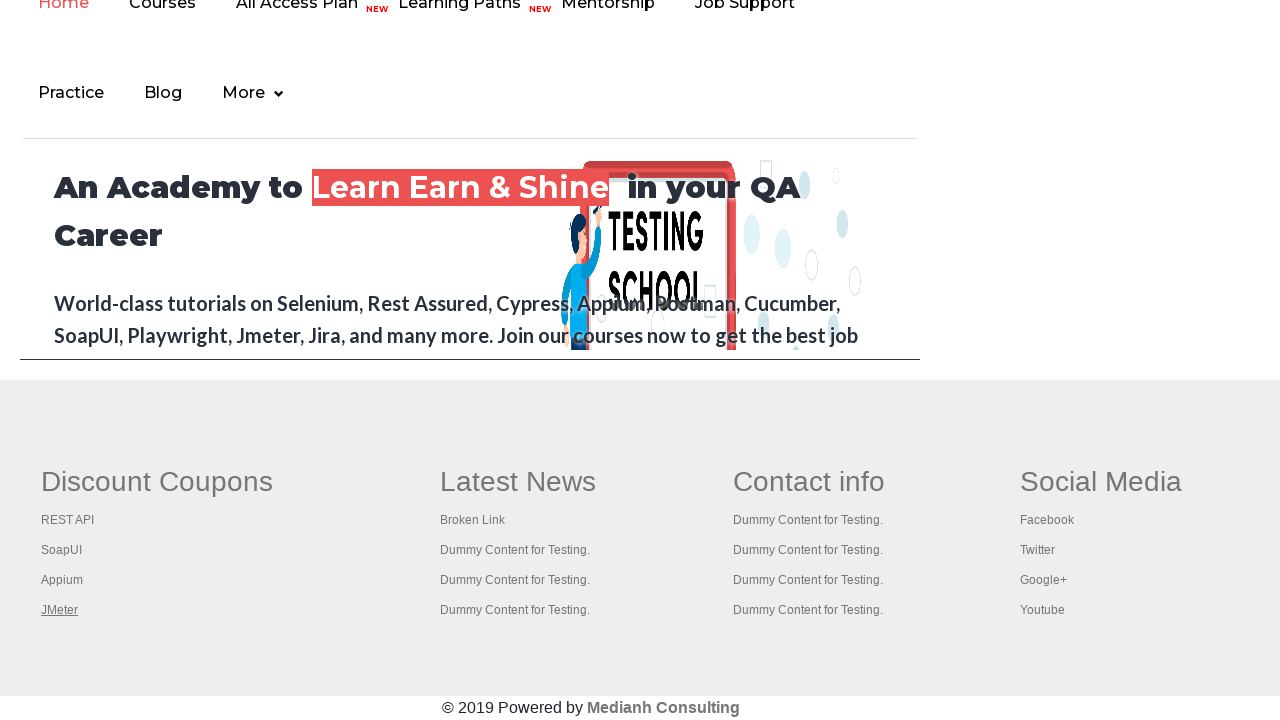

Waited for new tab page to load
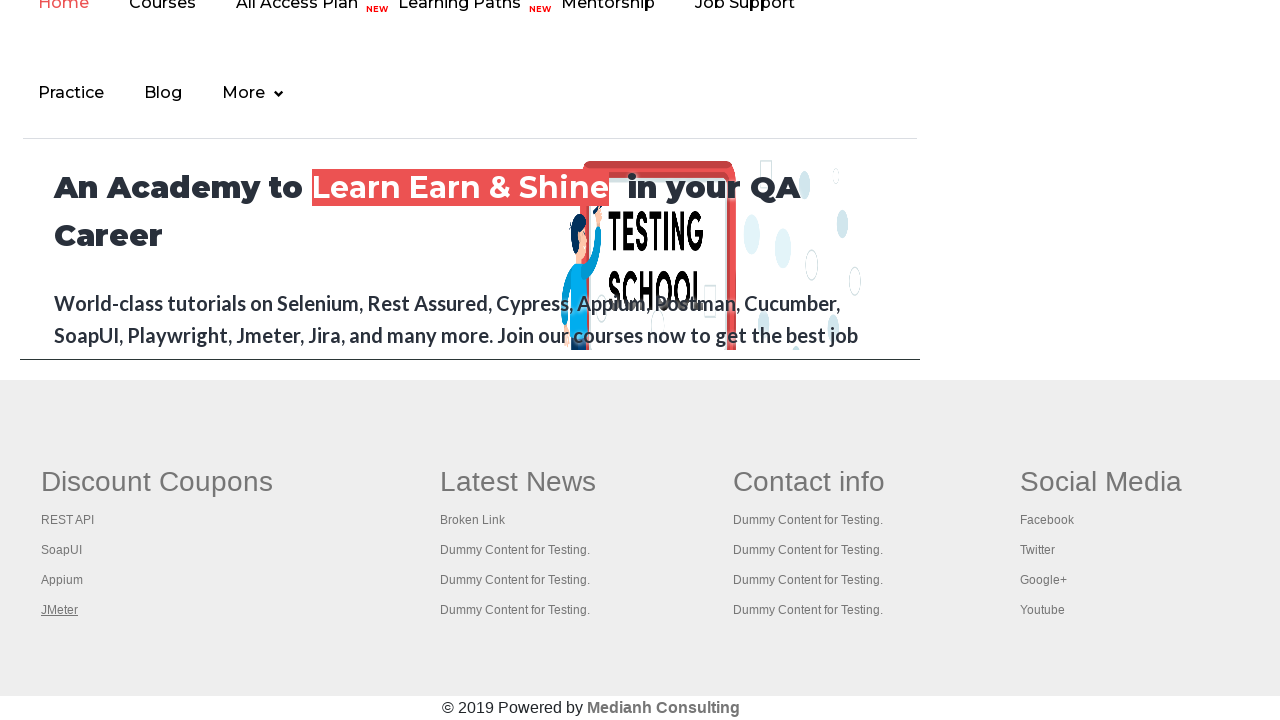

Verified new tab loaded with title: The World’s Most Popular API Testing Tool | SoapUI
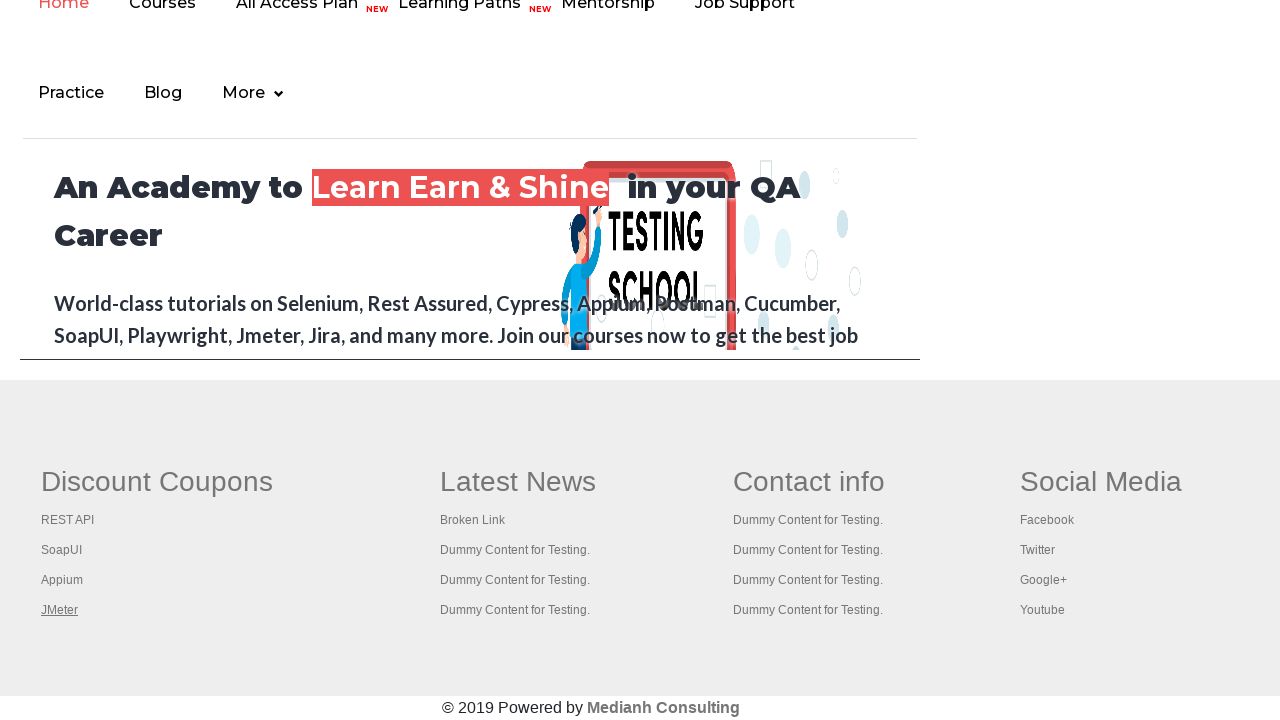

Brought new tab to focus
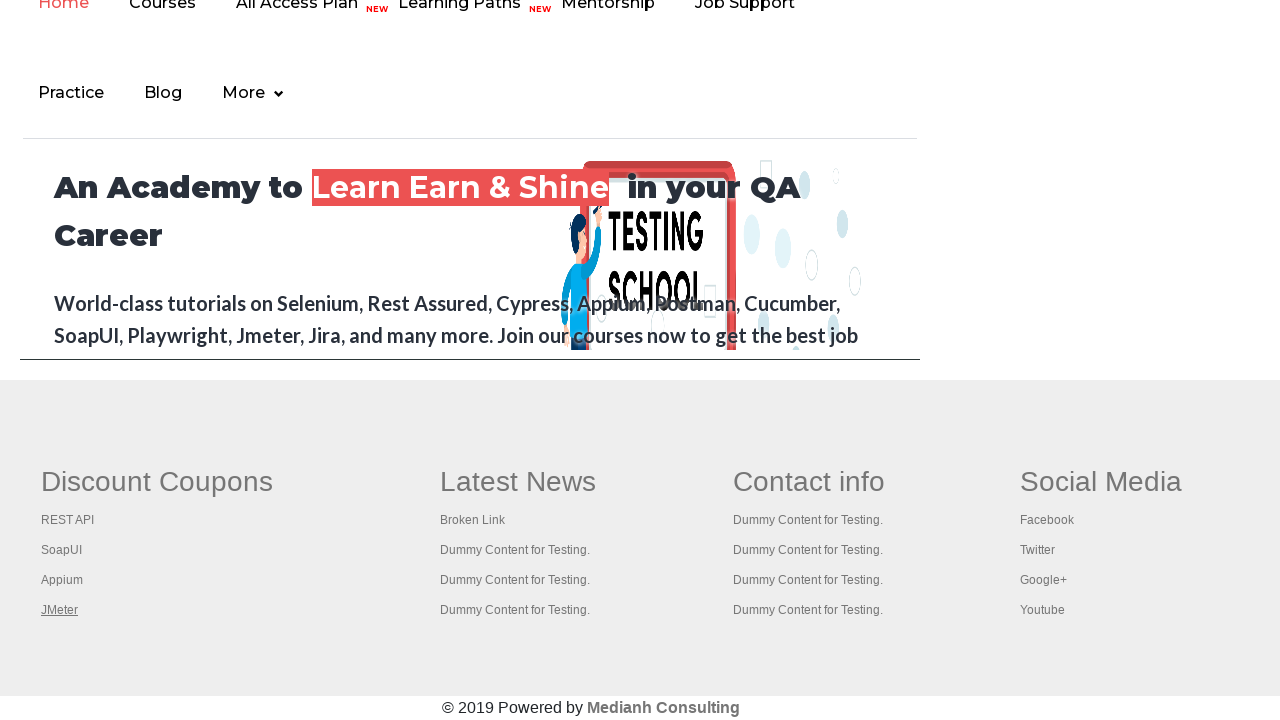

Waited for new tab page to load
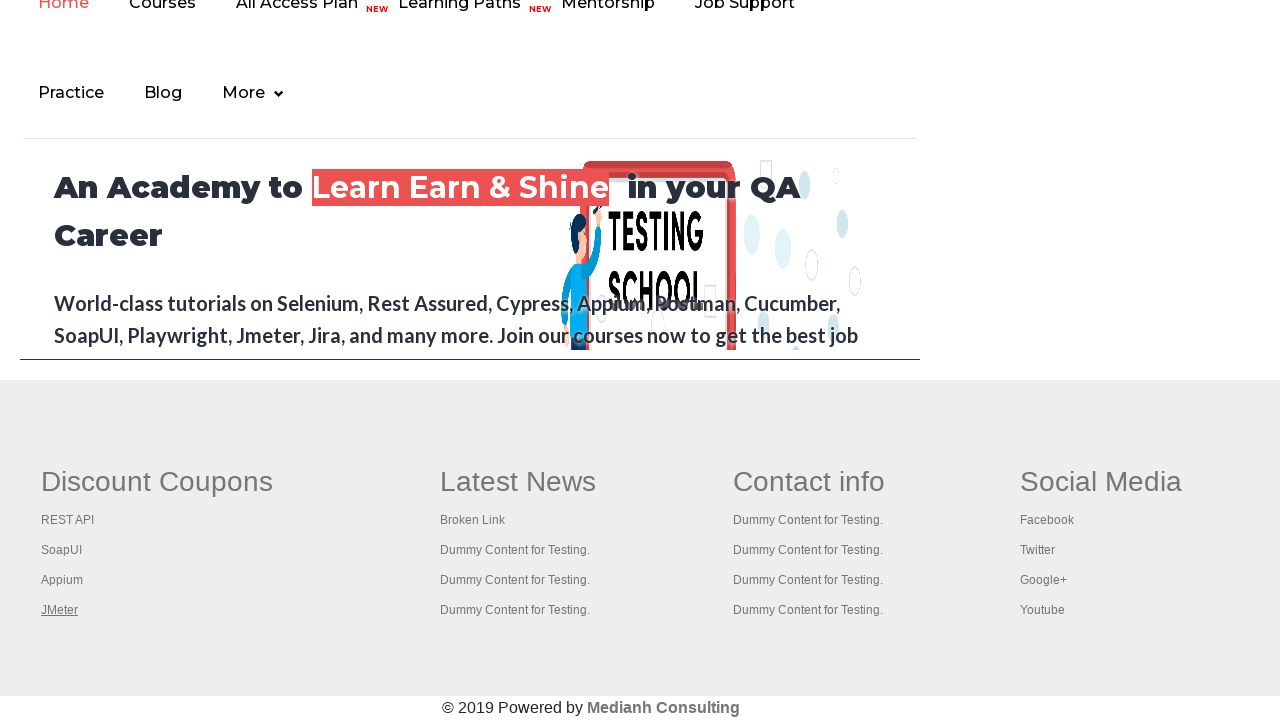

Verified new tab loaded with title: Appium tutorial for Mobile Apps testing | RahulShetty Academy | Rahul
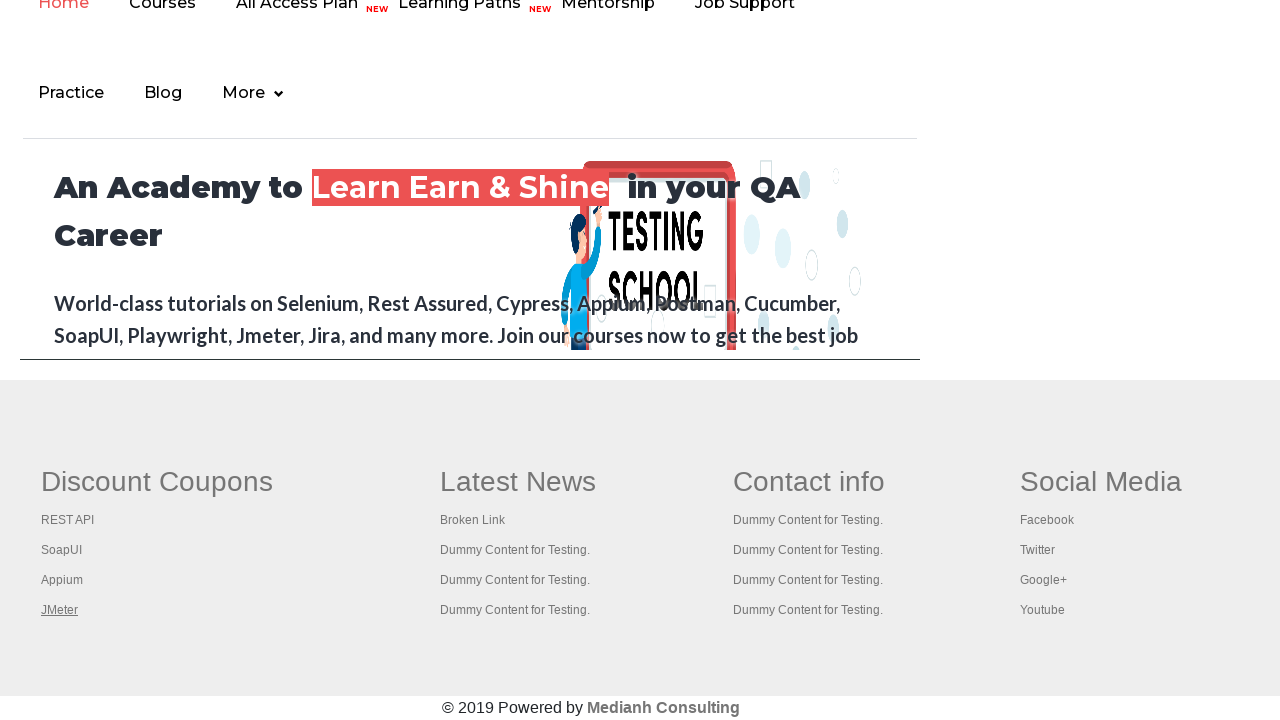

Brought new tab to focus
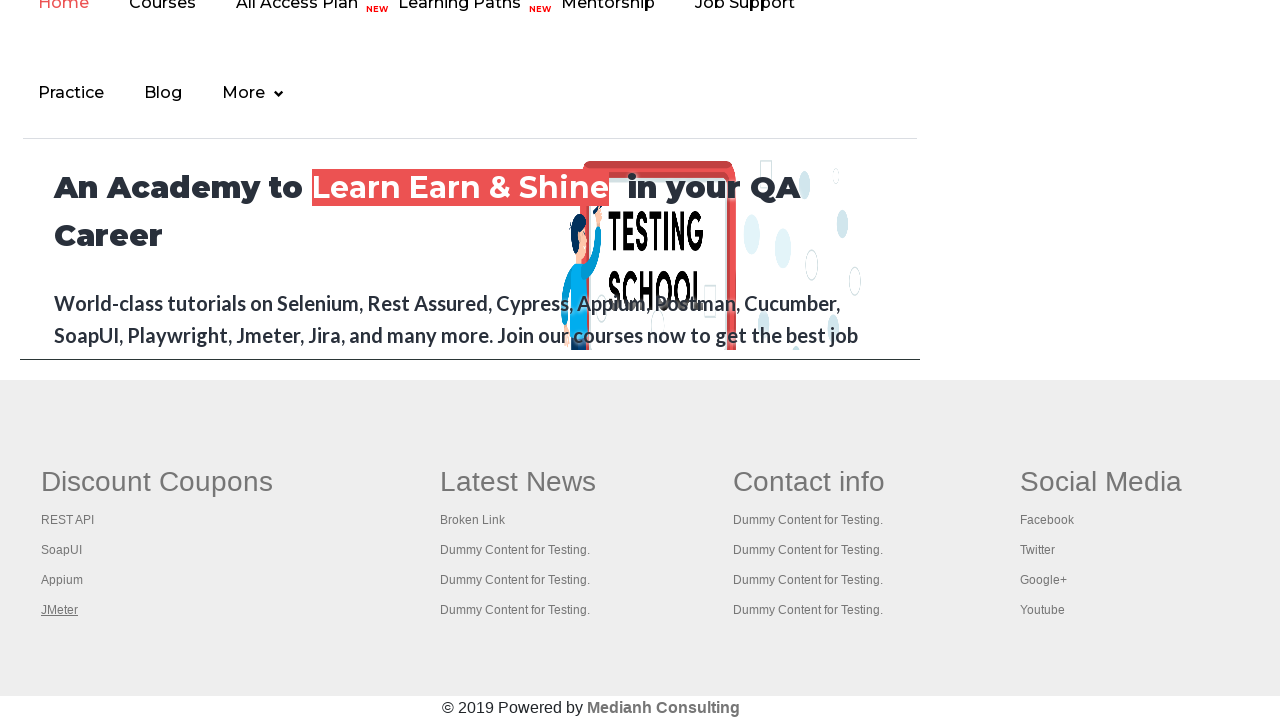

Waited for new tab page to load
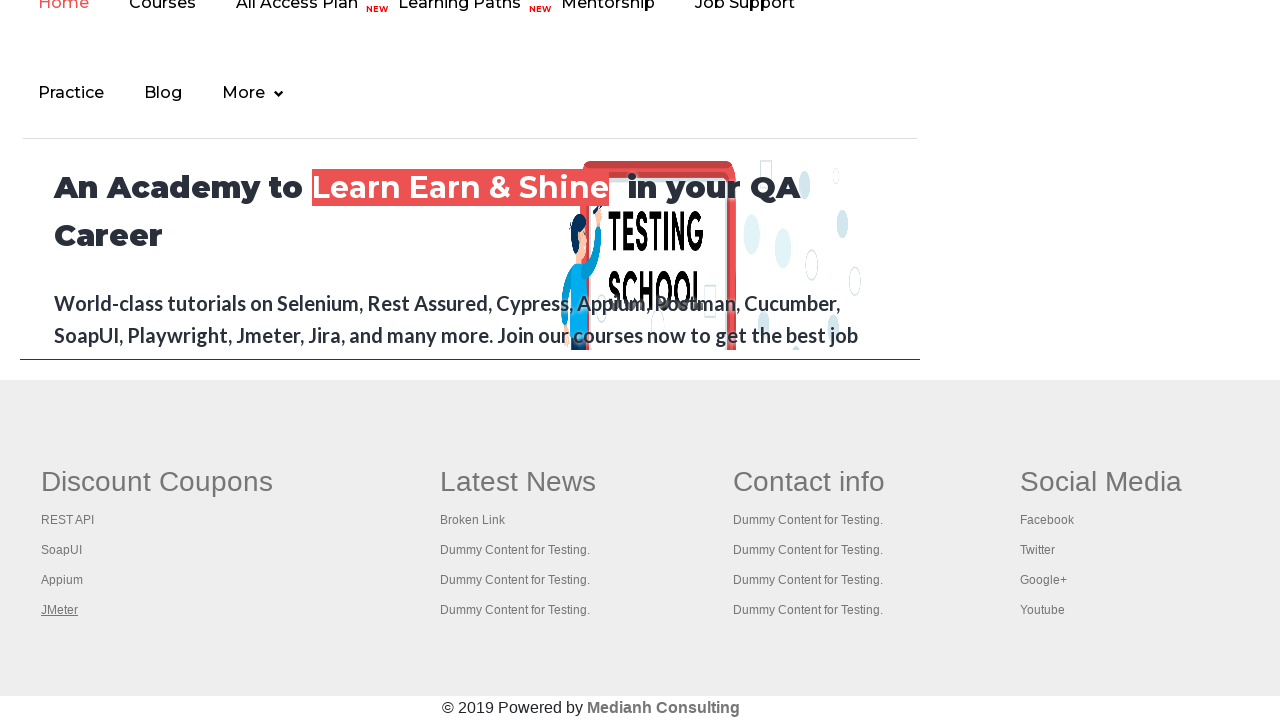

Verified new tab loaded with title: Apache JMeter - Apache JMeter™
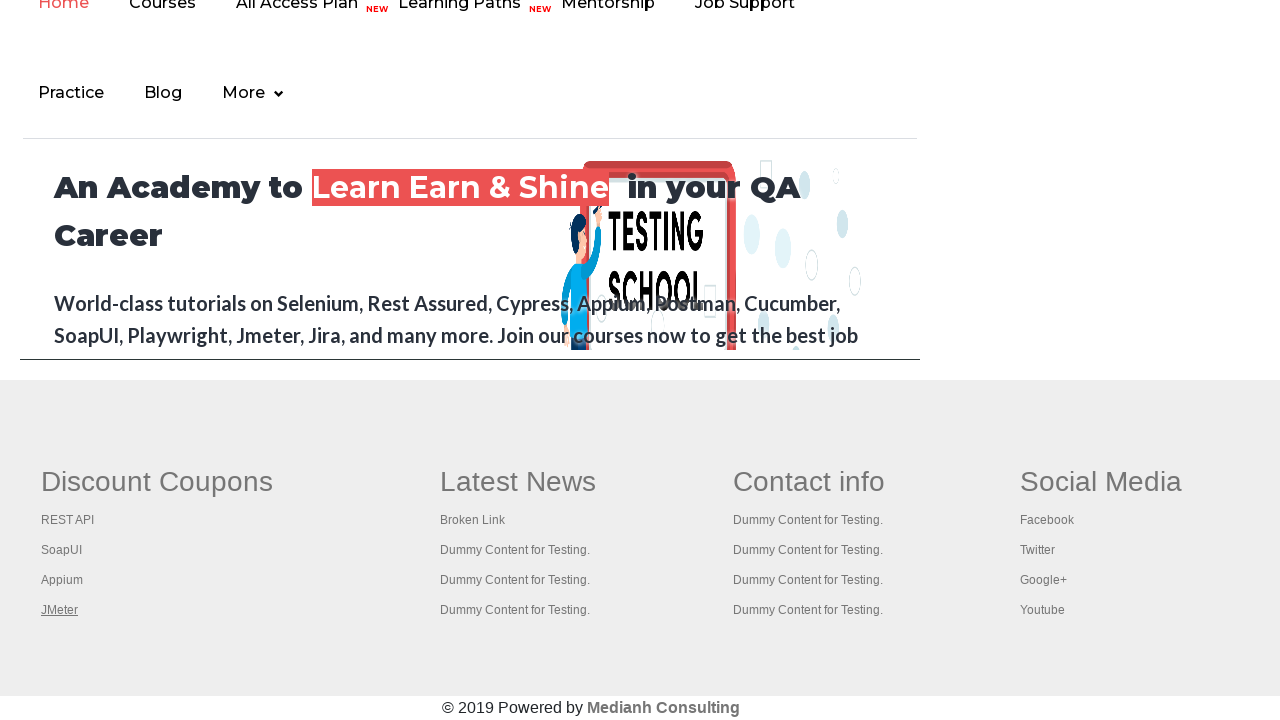

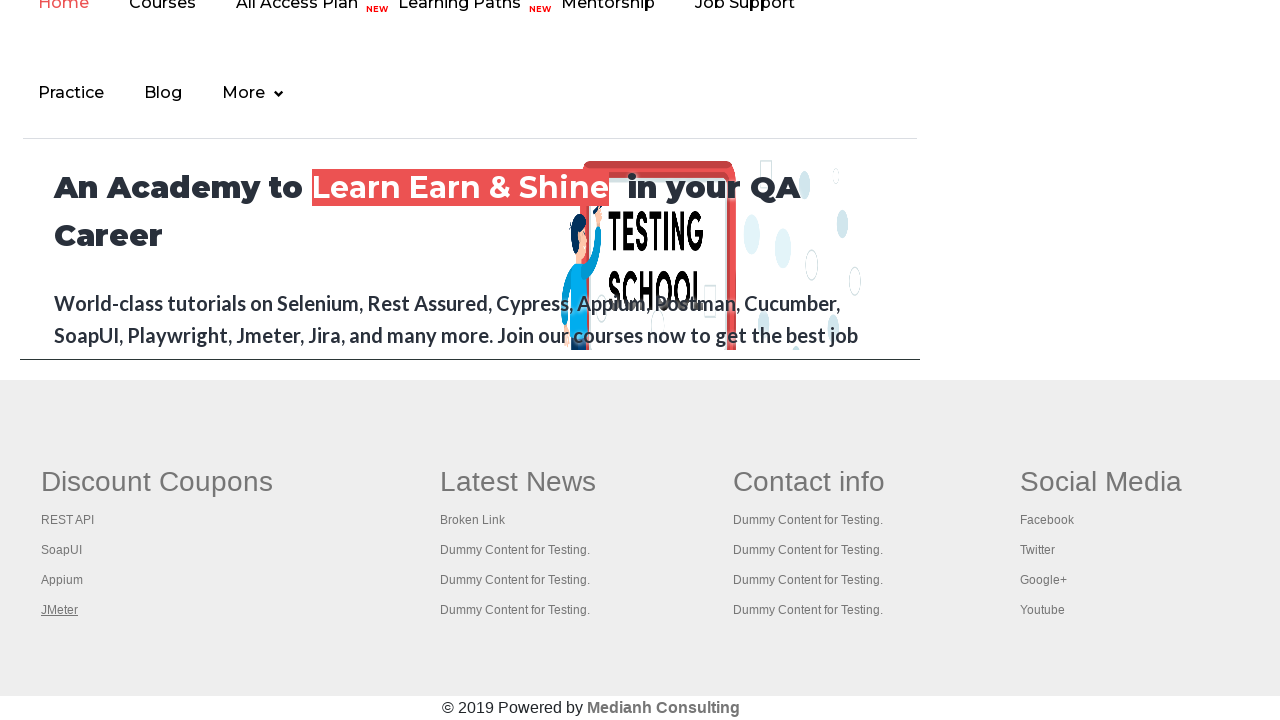